Tests the complete checkout process by adding products to cart, modifying quantity, and completing checkout with payment information

Starting URL: https://jupiter.cloud.planittesting.com/#/shop

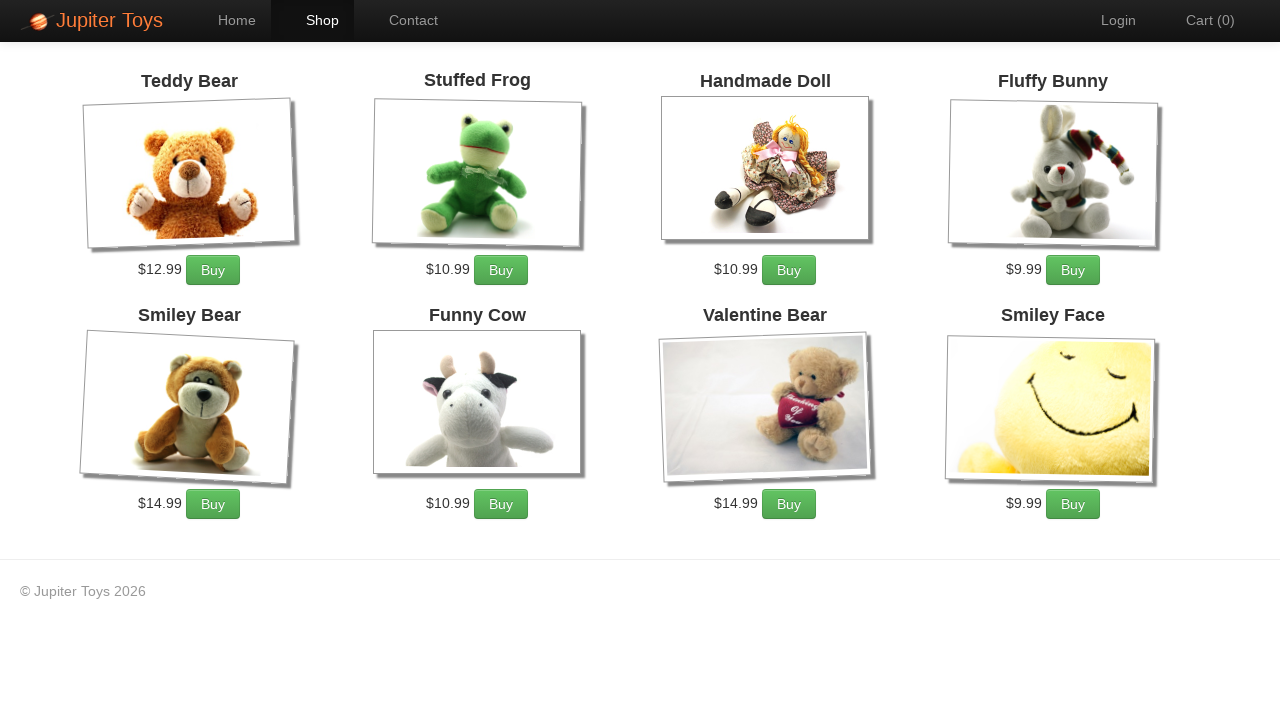

Clicked on first product at (213, 270) on #product-1 > div > p > a
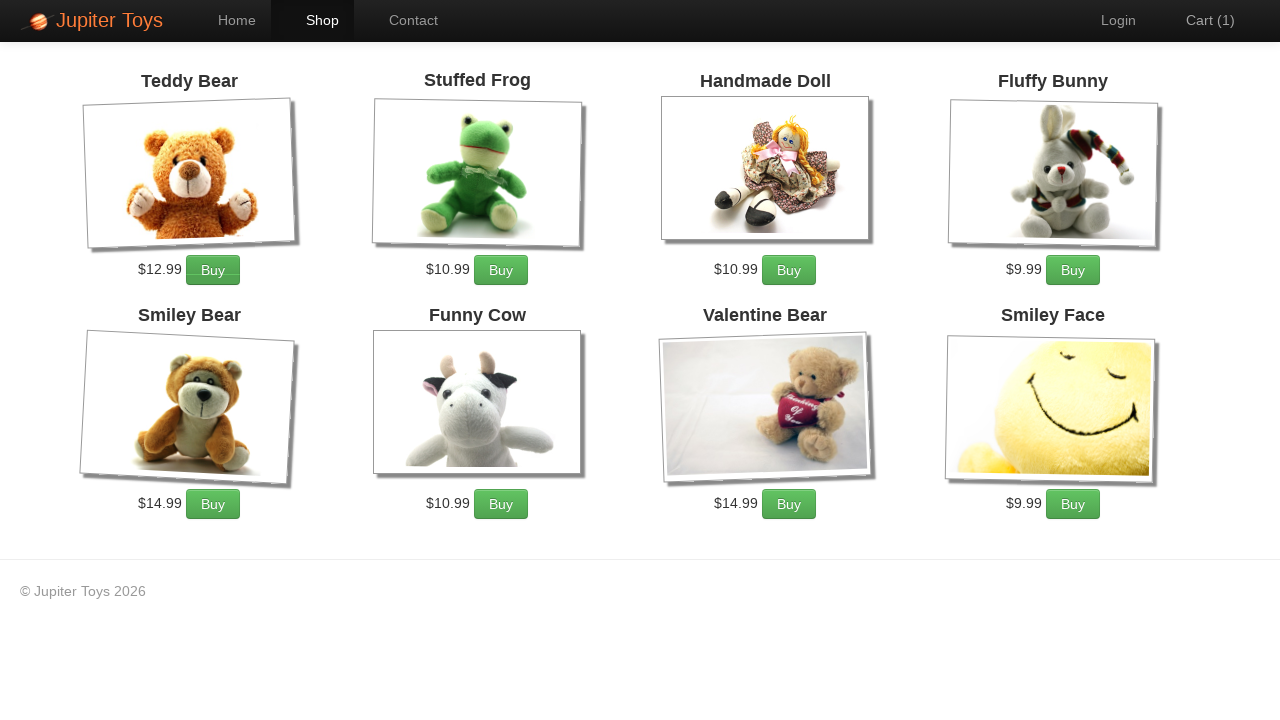

Waited 500ms for page to load
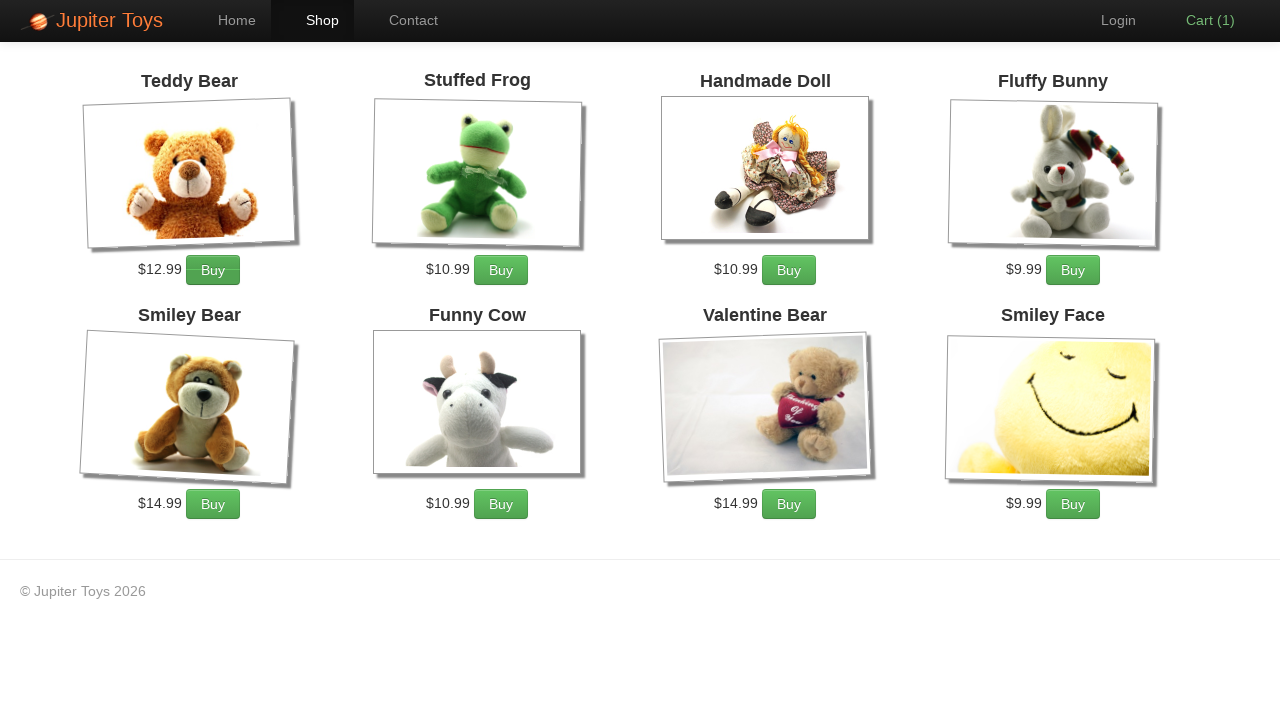

Clicked Buy button for first product at (213, 270) on text=Buy
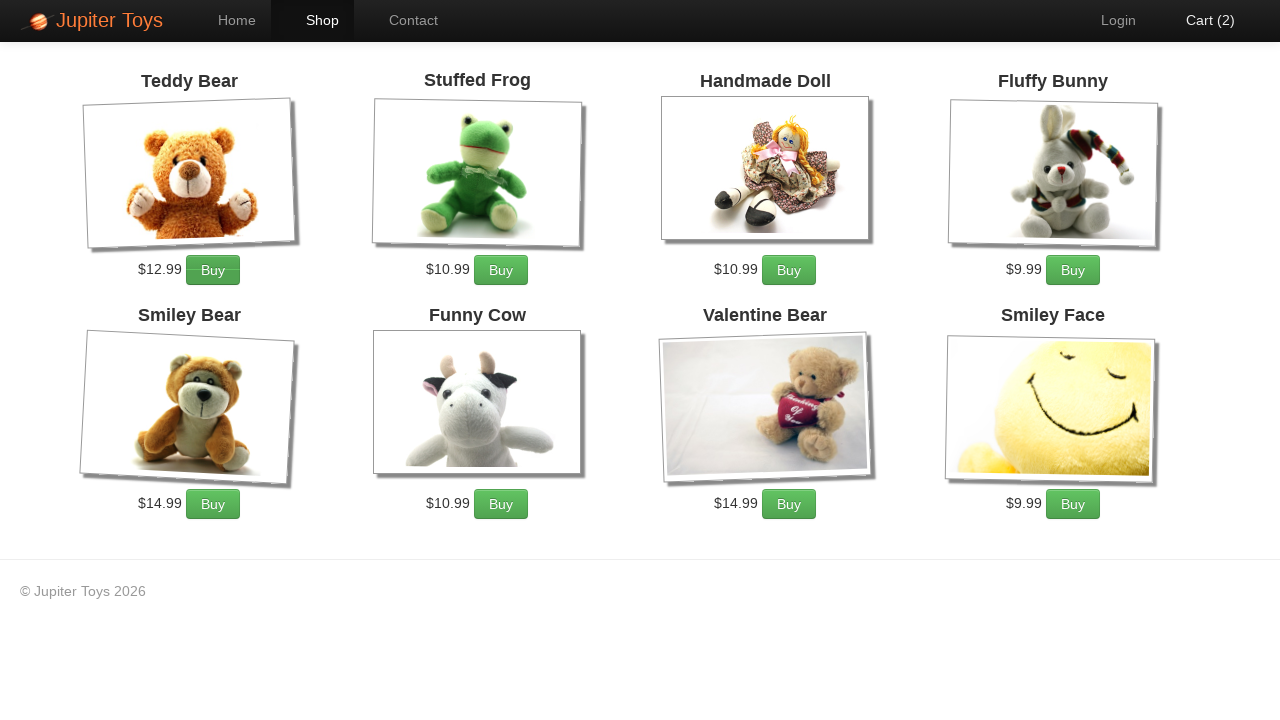

Waited 500ms for product to be added to cart
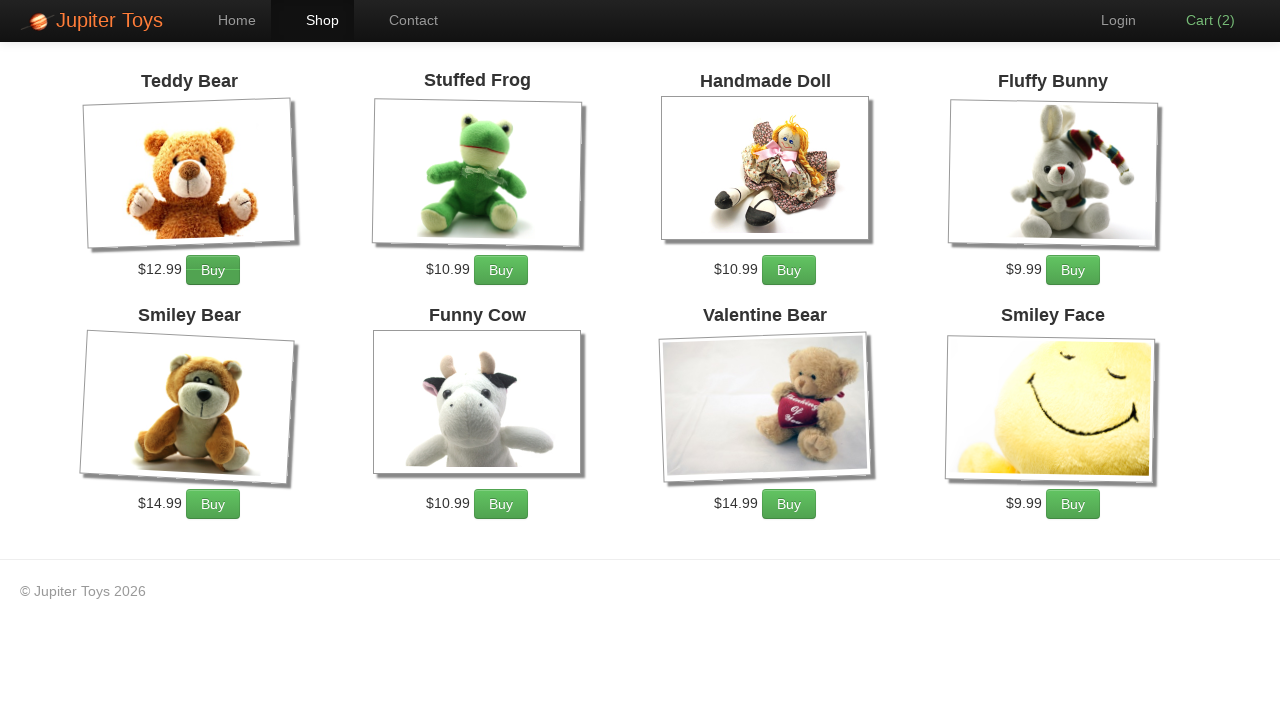

Clicked on second product at (213, 504) on xpath=/html/body/div[2]/div/ul/li[5]/div/p/a
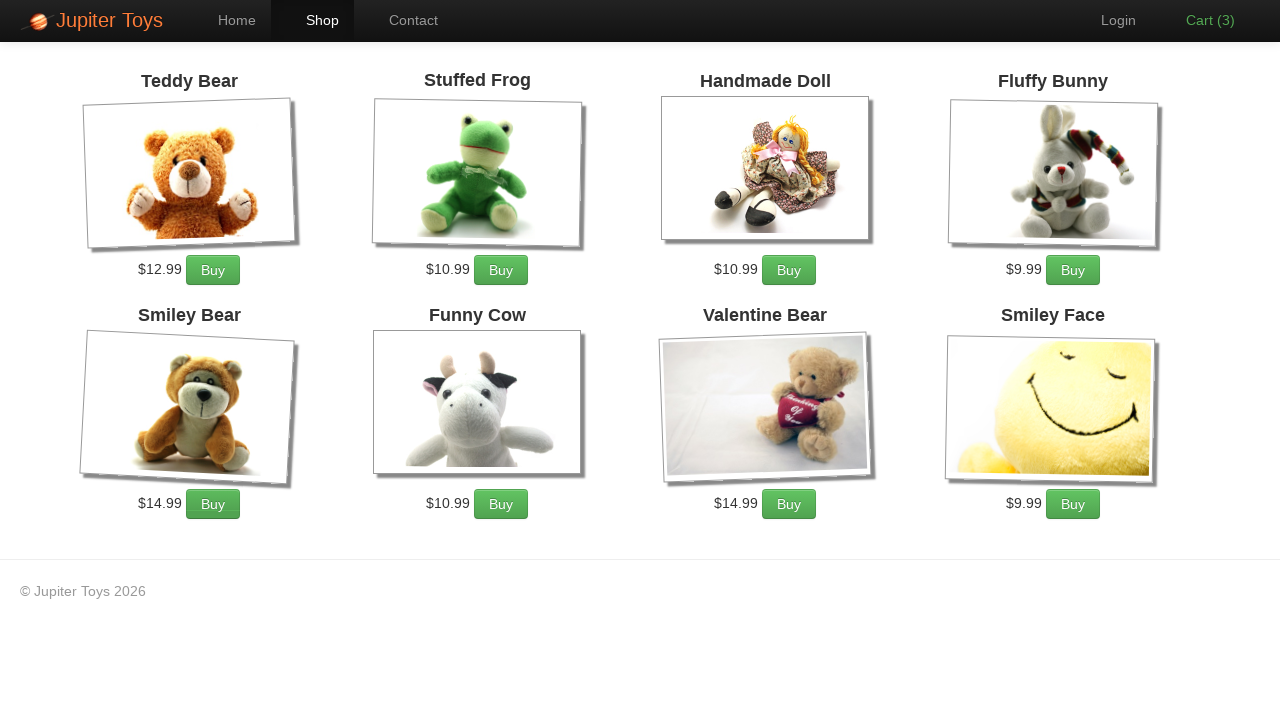

Waited 500ms for page to load
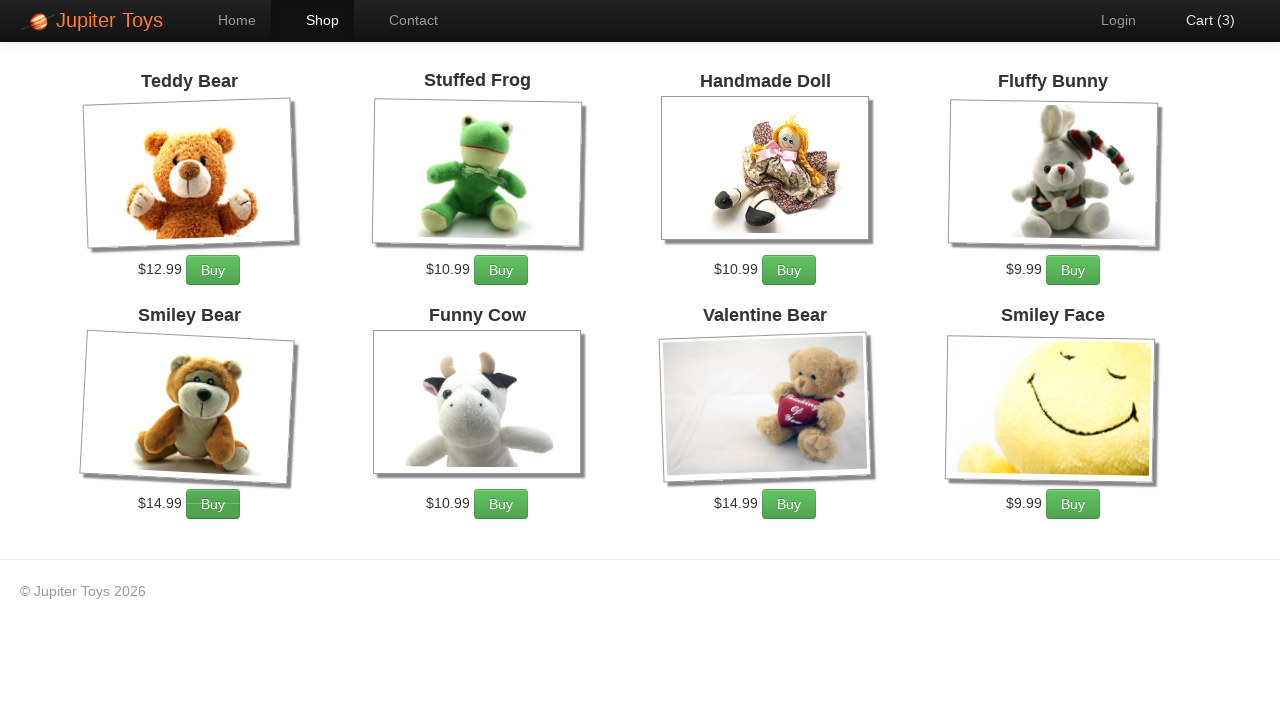

Clicked on third product at (1073, 504) on xpath=/html/body/div[2]/div/ul/li[8]/div/p/a
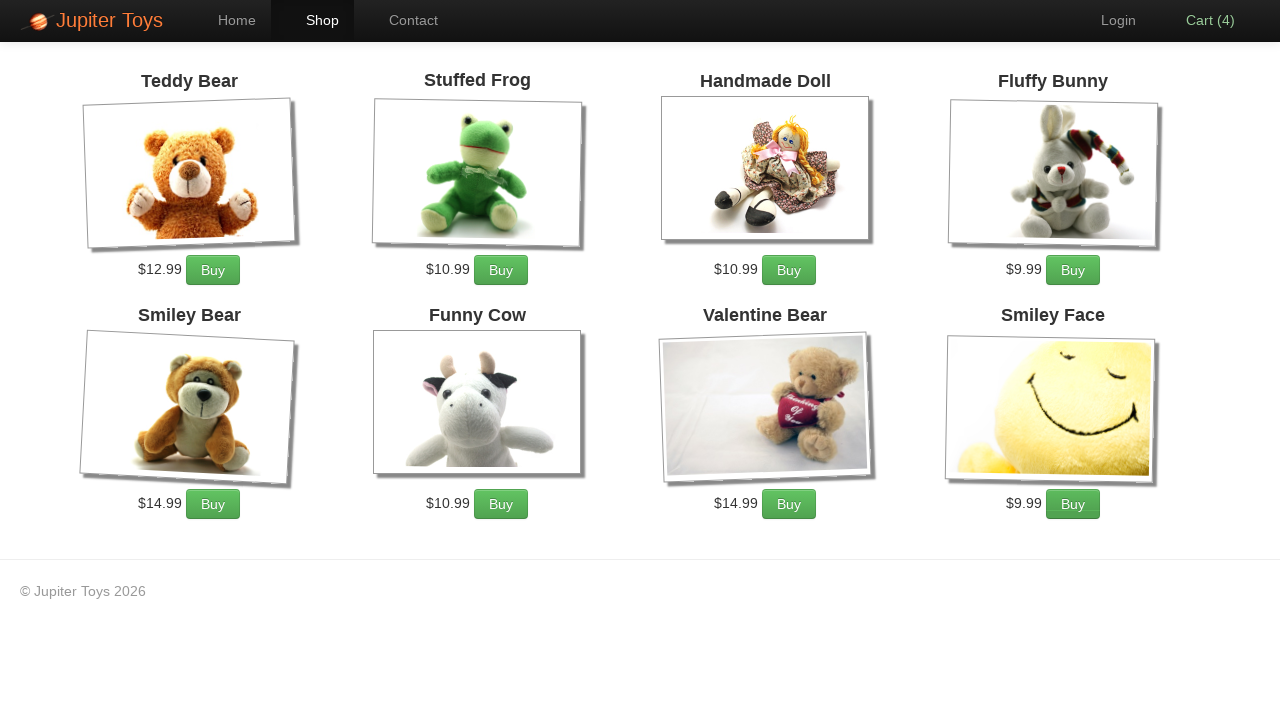

Waited 500ms for page to load
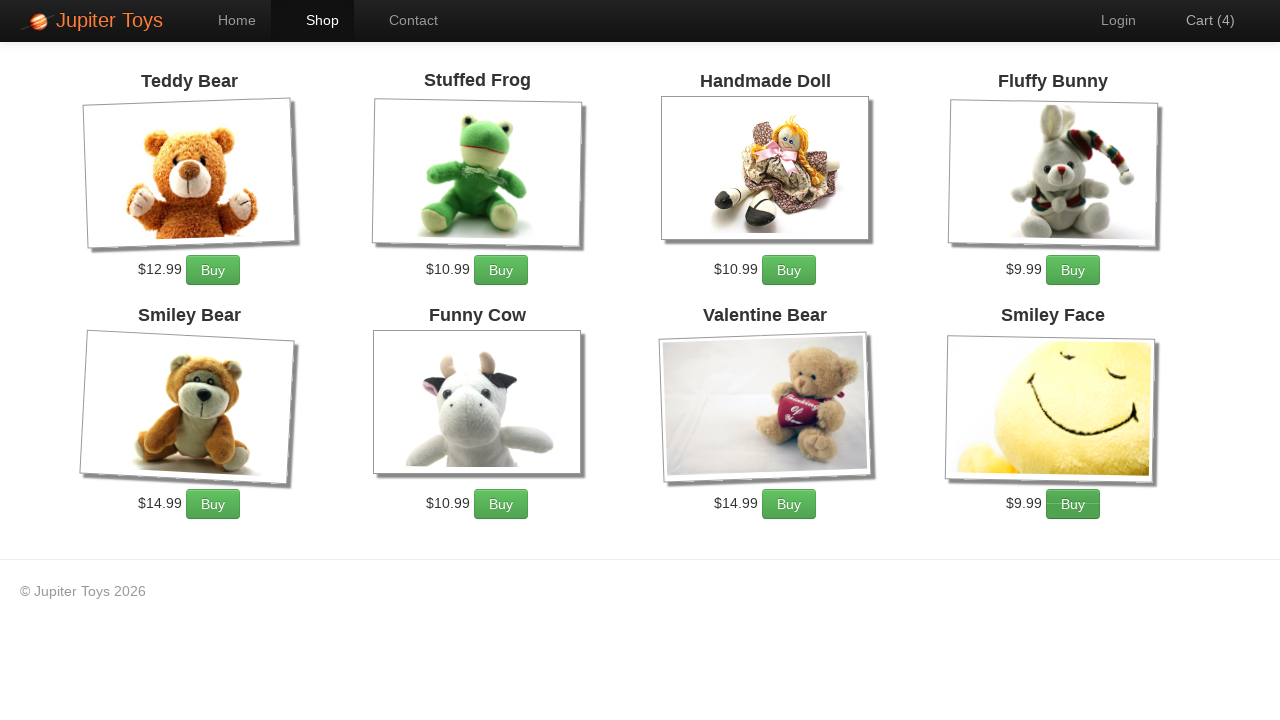

Navigated to cart page
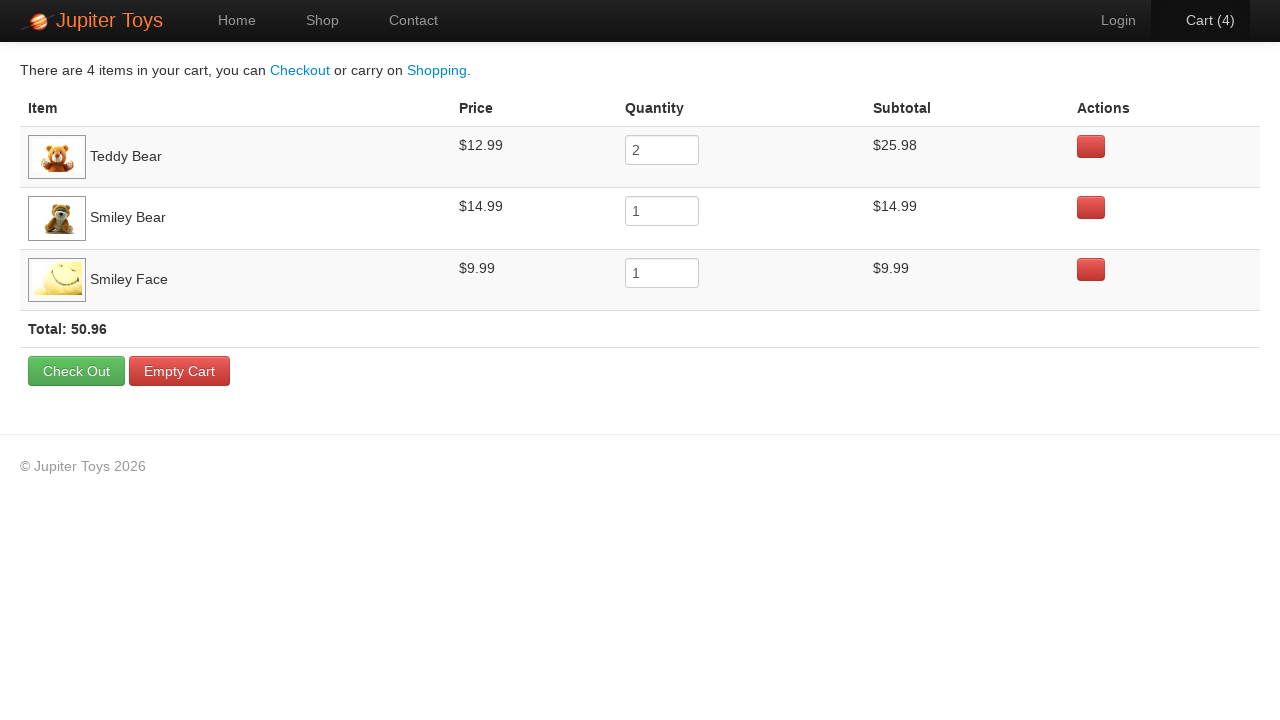

Waited 5000ms for cart page to fully load
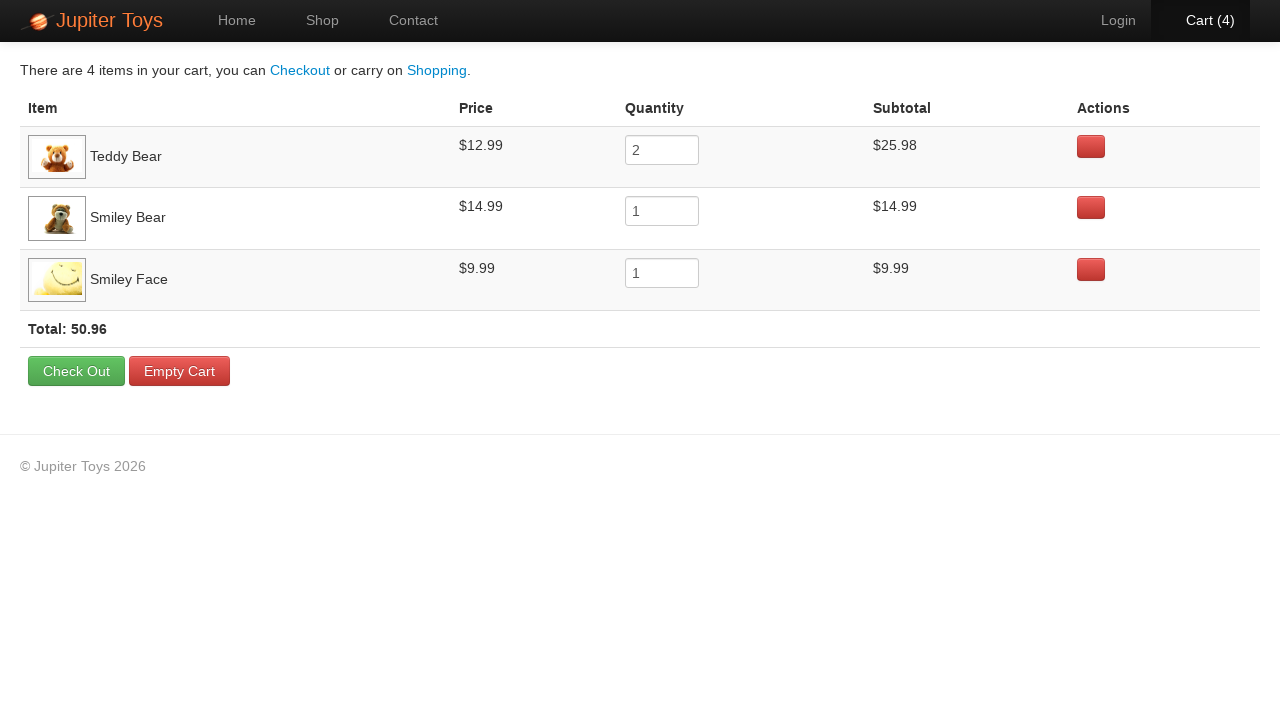

Cleared quantity input field on input[name='quantity']
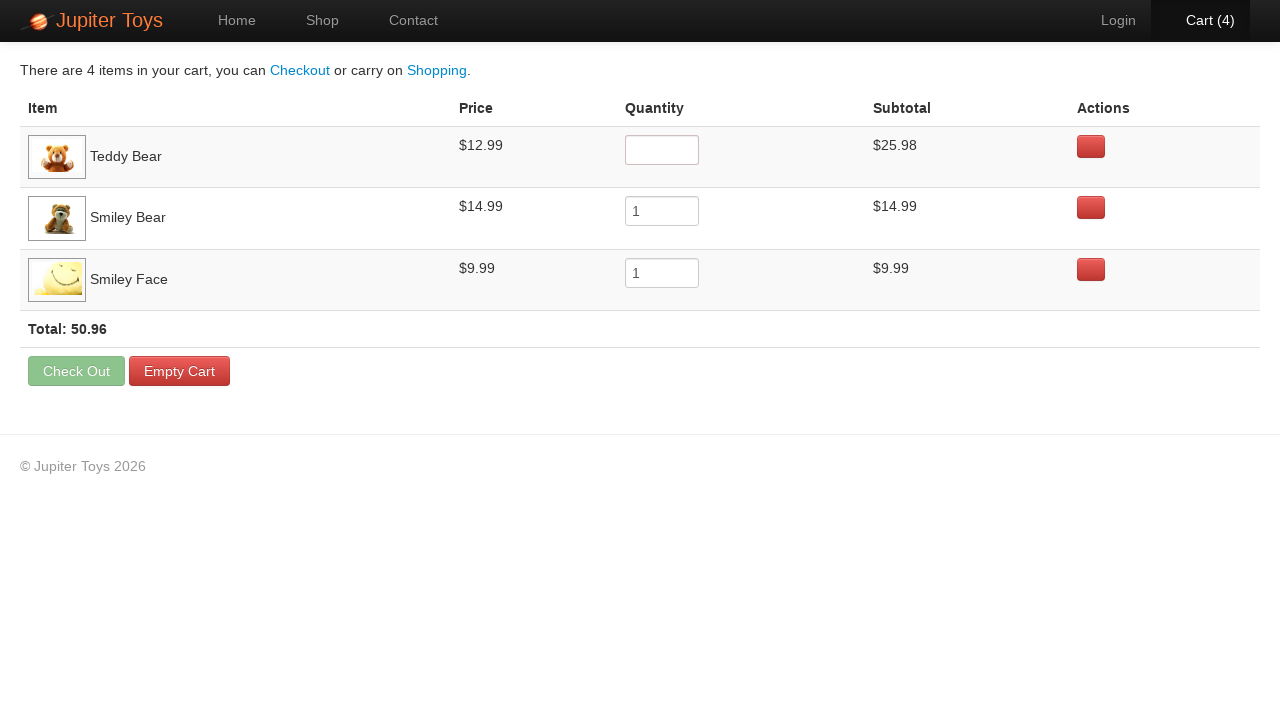

Updated product quantity to 4 on input[name='quantity']
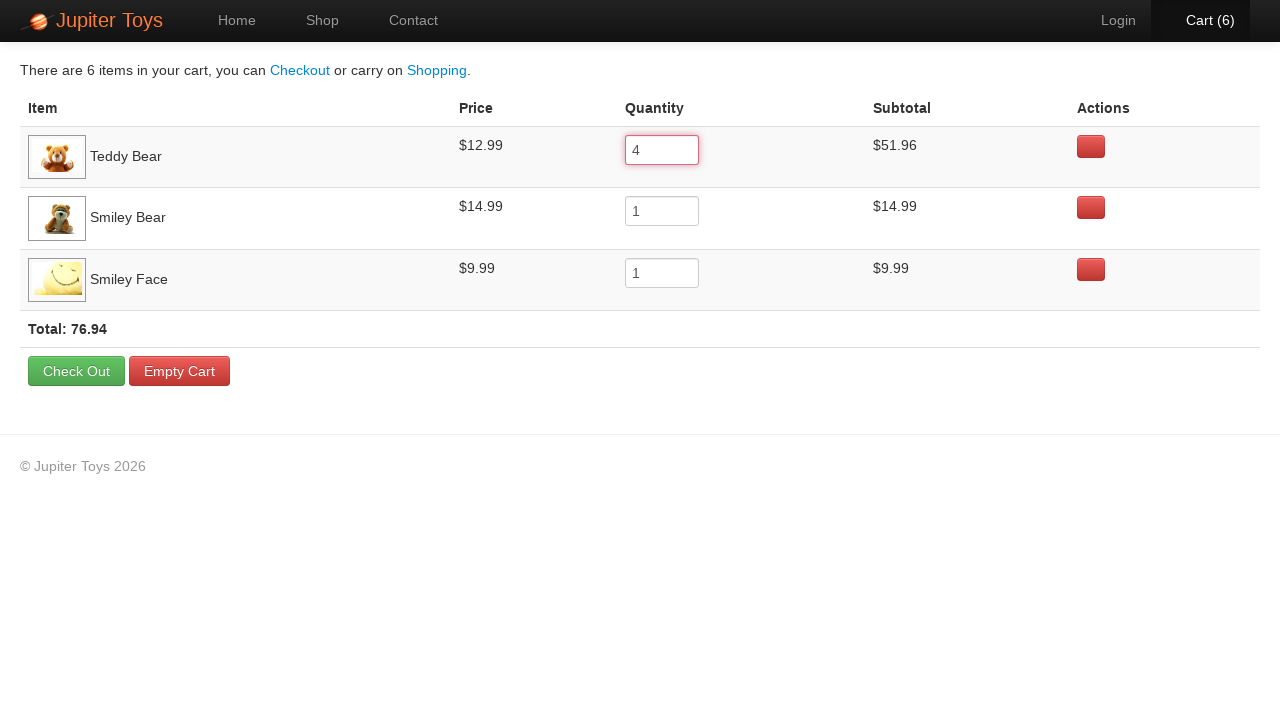

Waited 4000ms for cart to update with new quantity
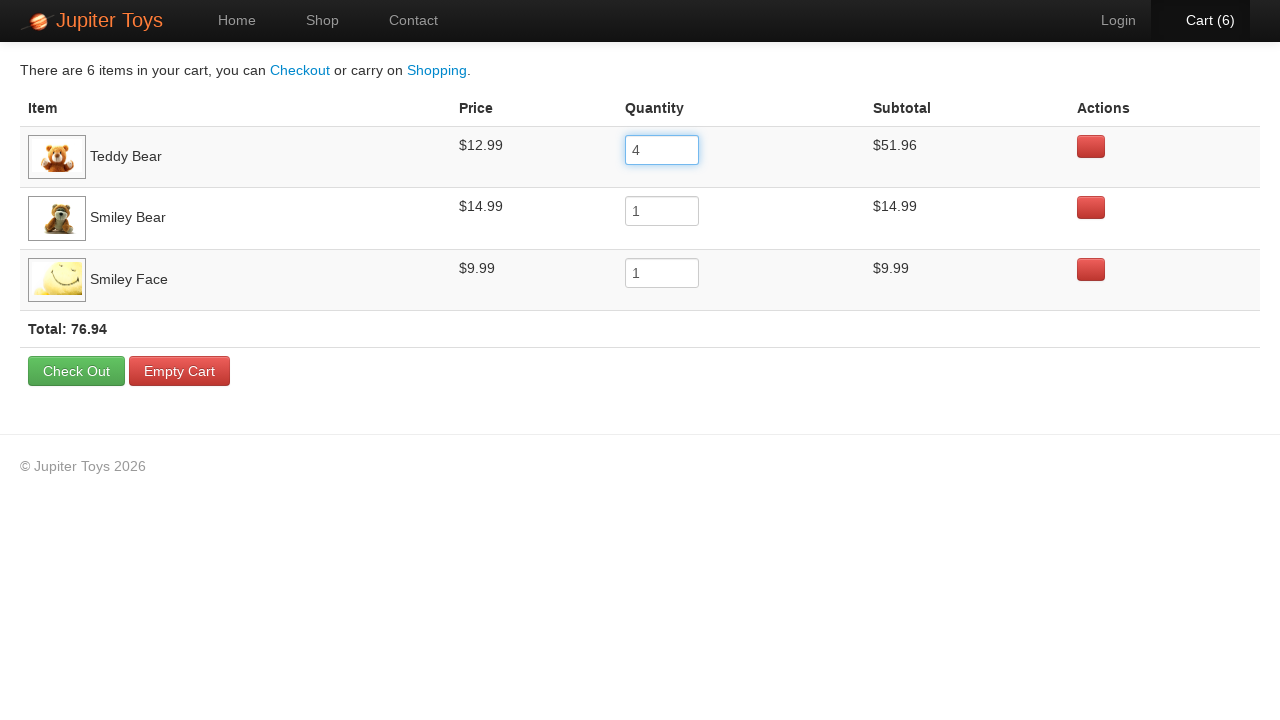

Clicked Check Out button at (76, 371) on text=Check Out
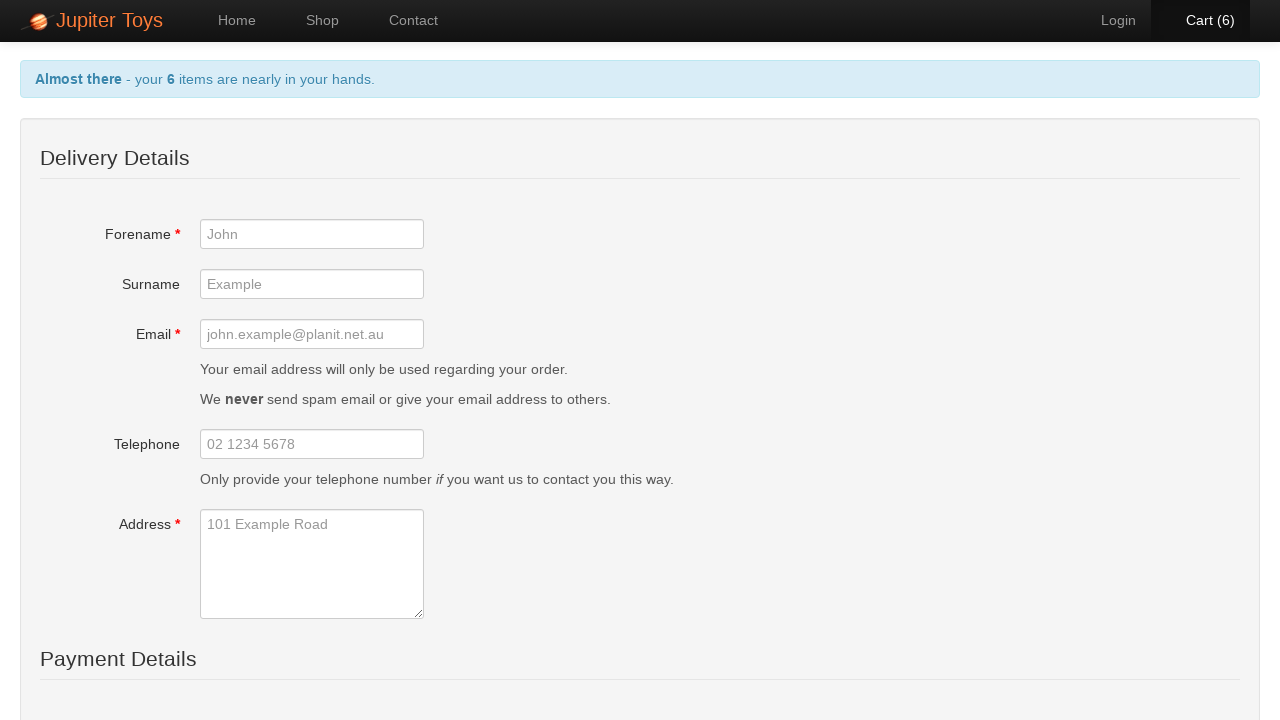

Waited 5000ms for checkout page to load
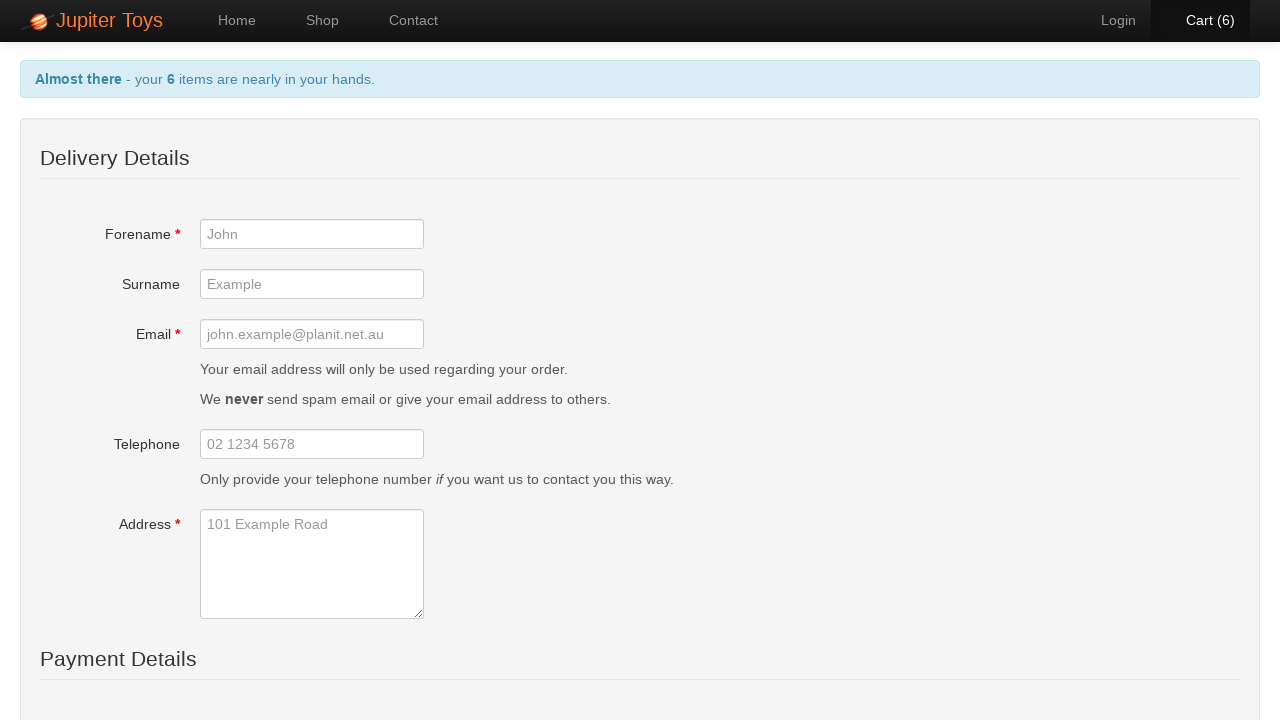

Filled forename field with 'Roman' on #forename
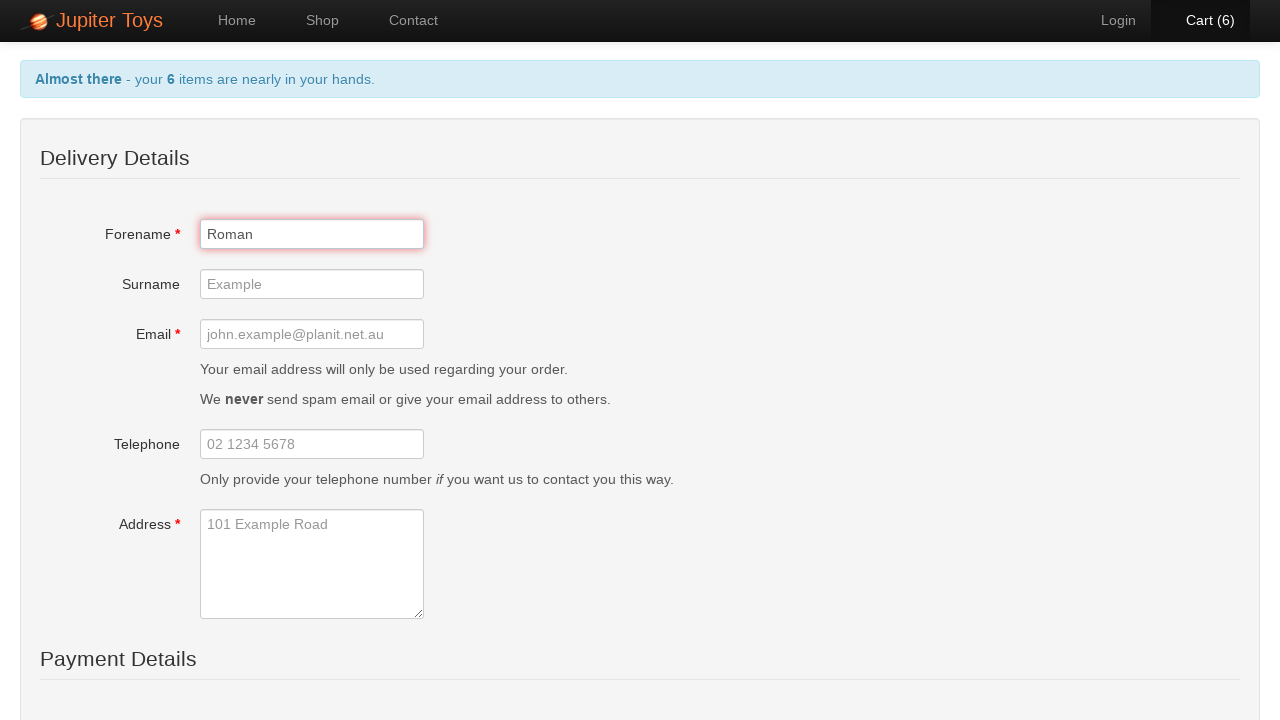

Filled surname field with 'Poudel' on #surname
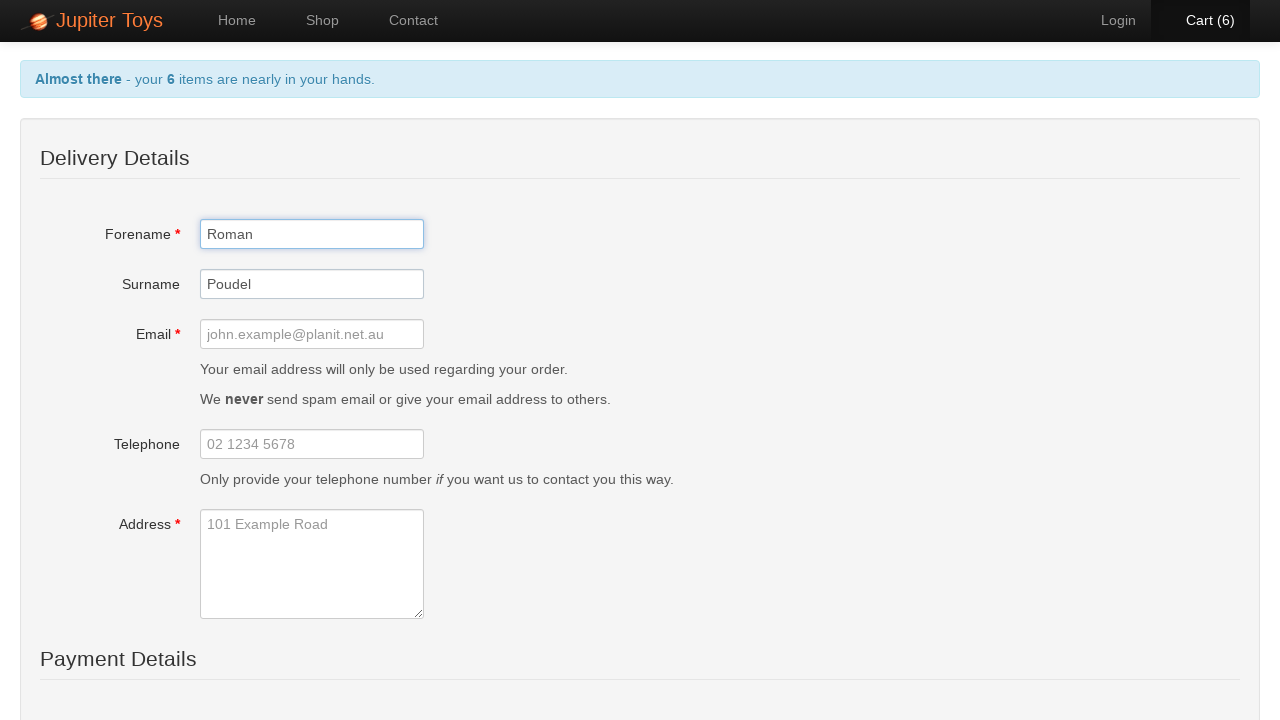

Filled email field with 'testuser94@gmail.com' on #email
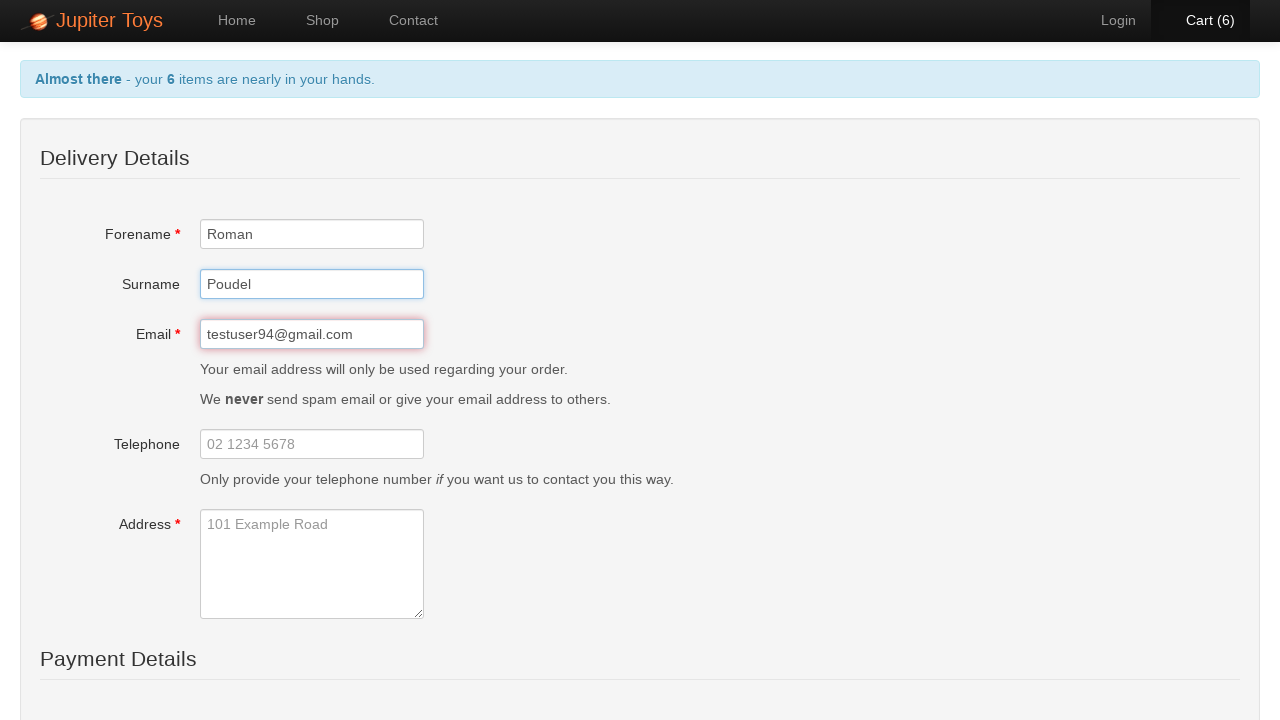

Filled telephone field with '0414258530' on #telephone
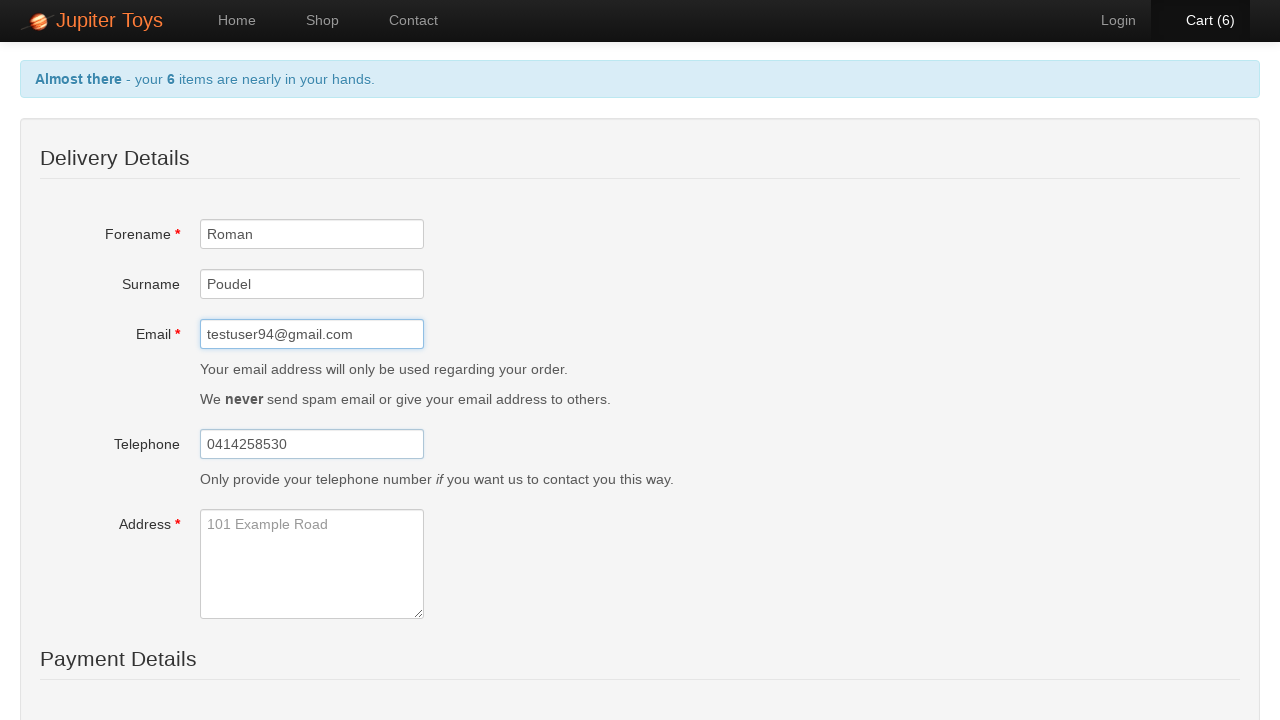

Filled address field with '8 Cowper Street, Parramatta, 2150, NSW' on #address
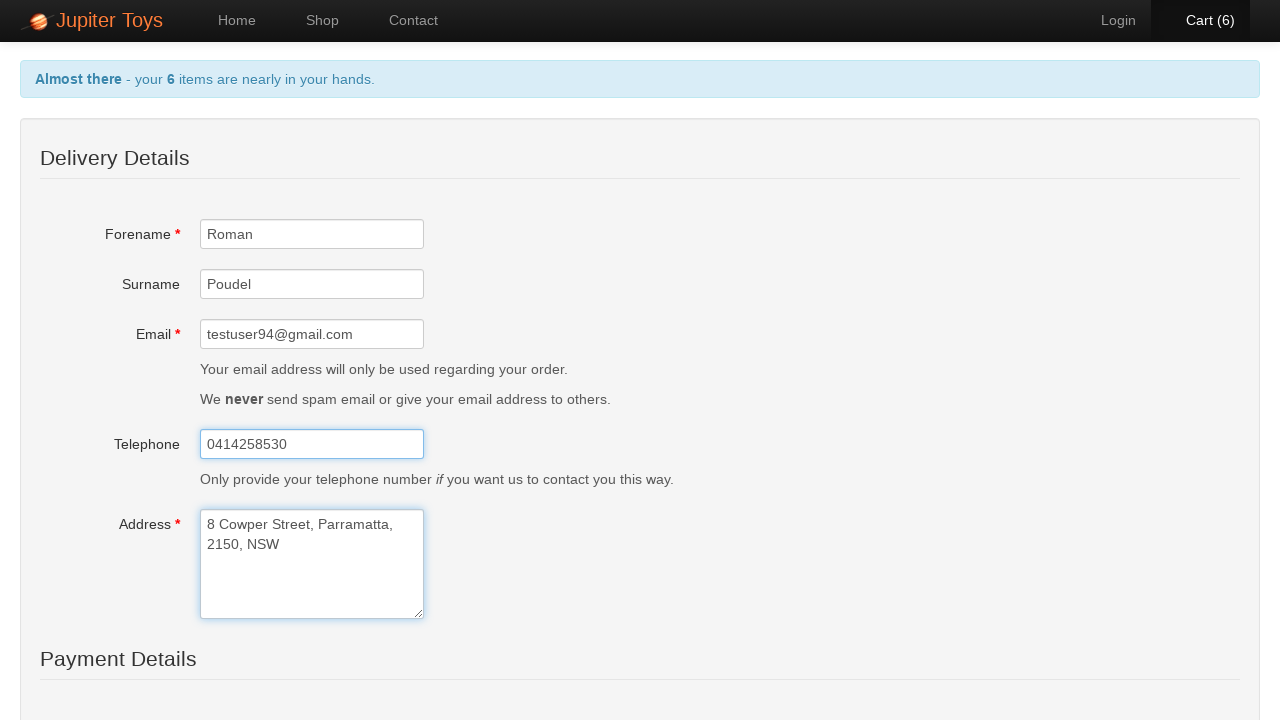

Selected card type from dropdown (third option) on select[name='cardType']
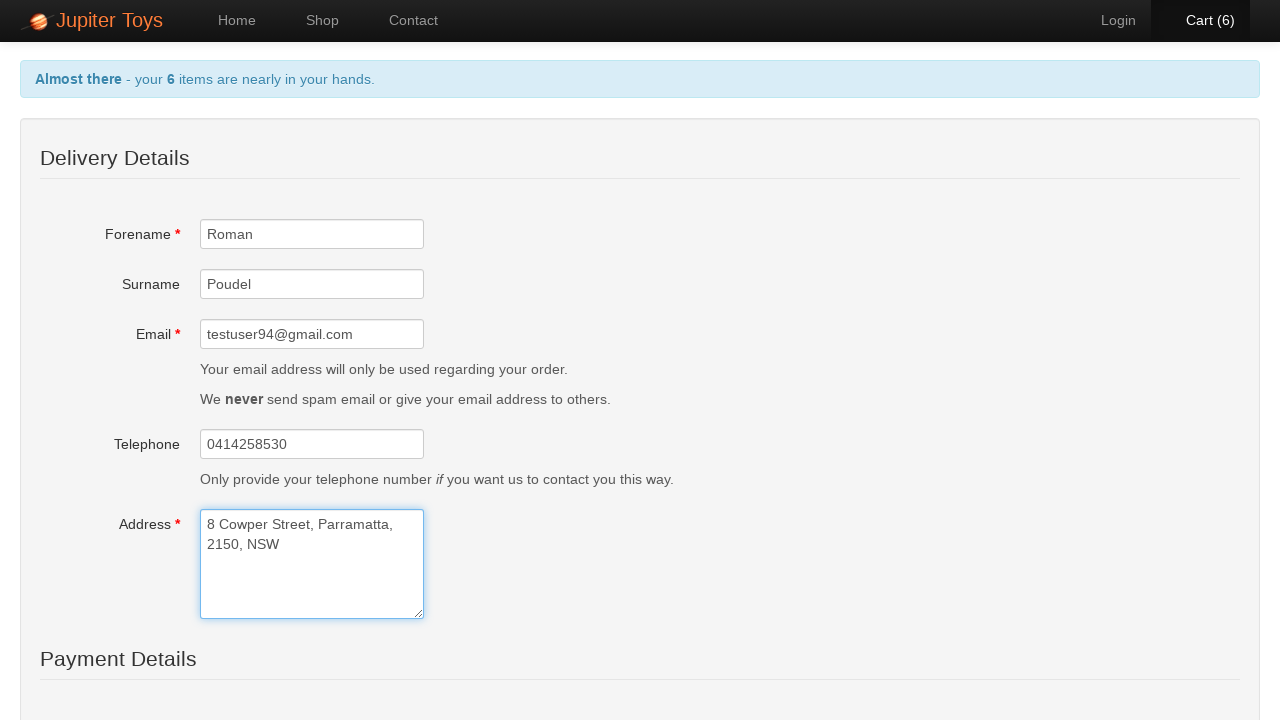

Filled card number field with '1234 5678 8910 1112' on #card
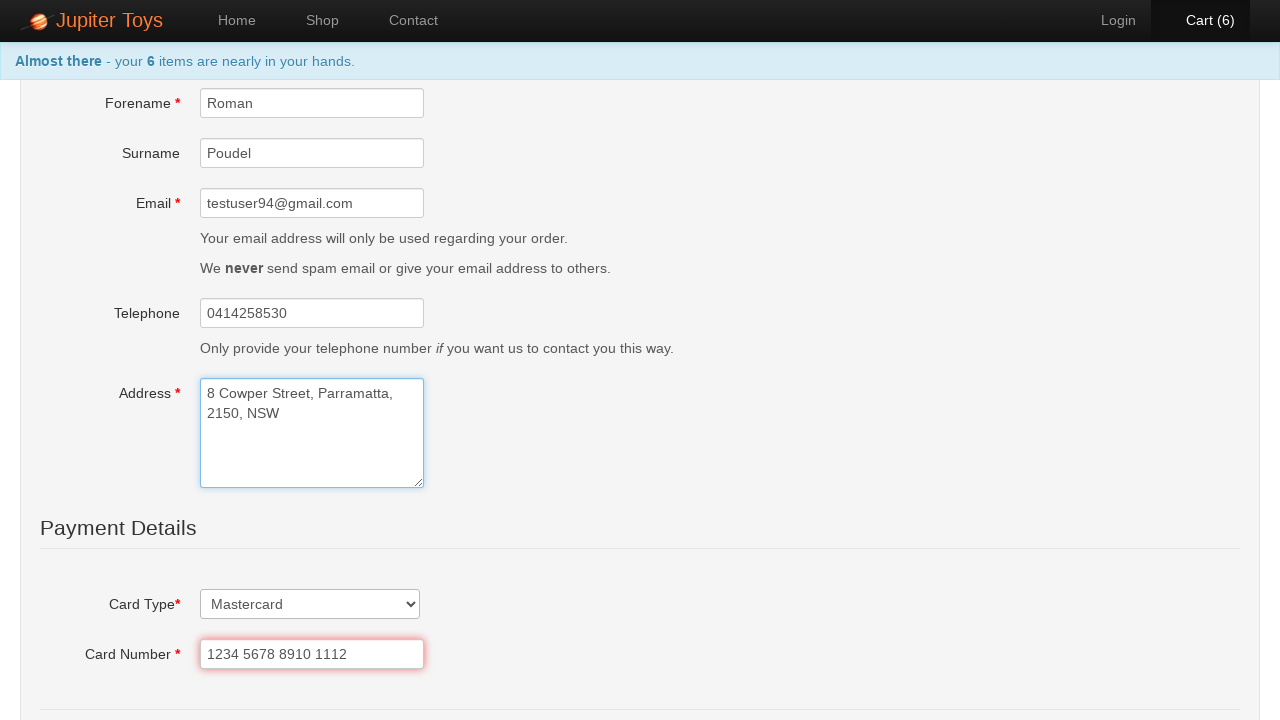

Waited 1000ms for card number validation
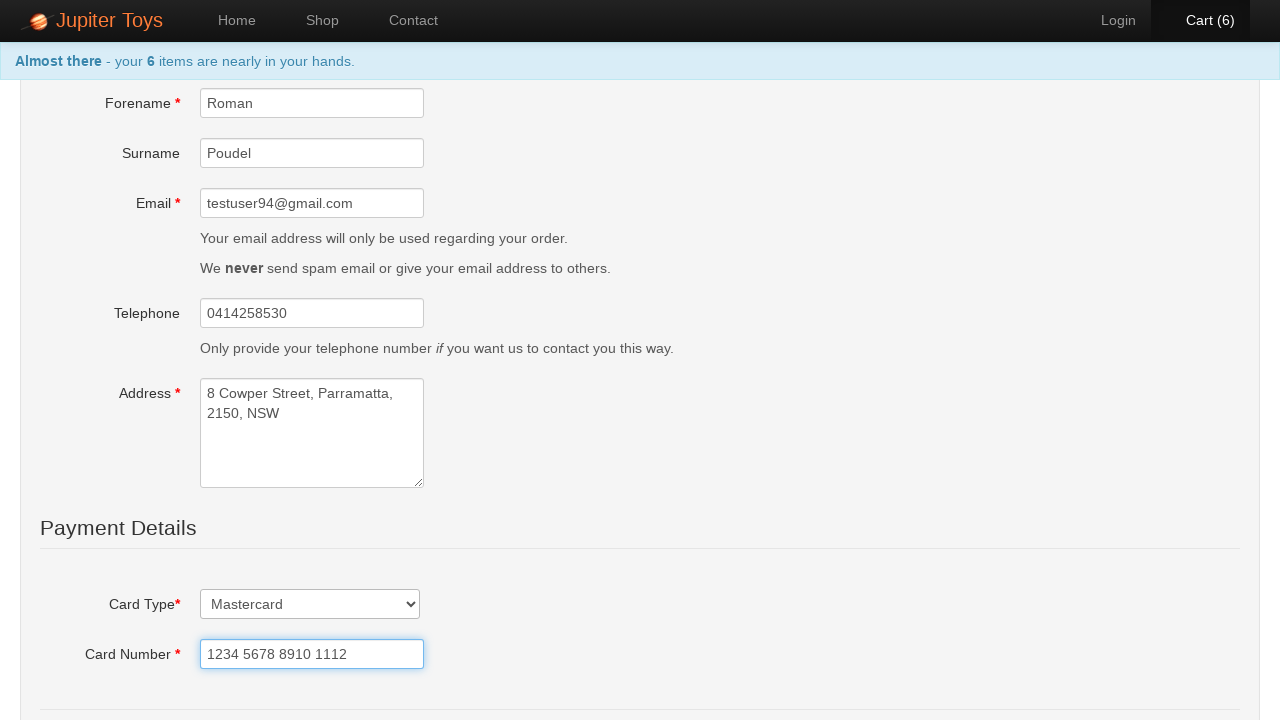

Clicked checkout submit button to complete purchase at (237, 553) on #checkout-submit-btn
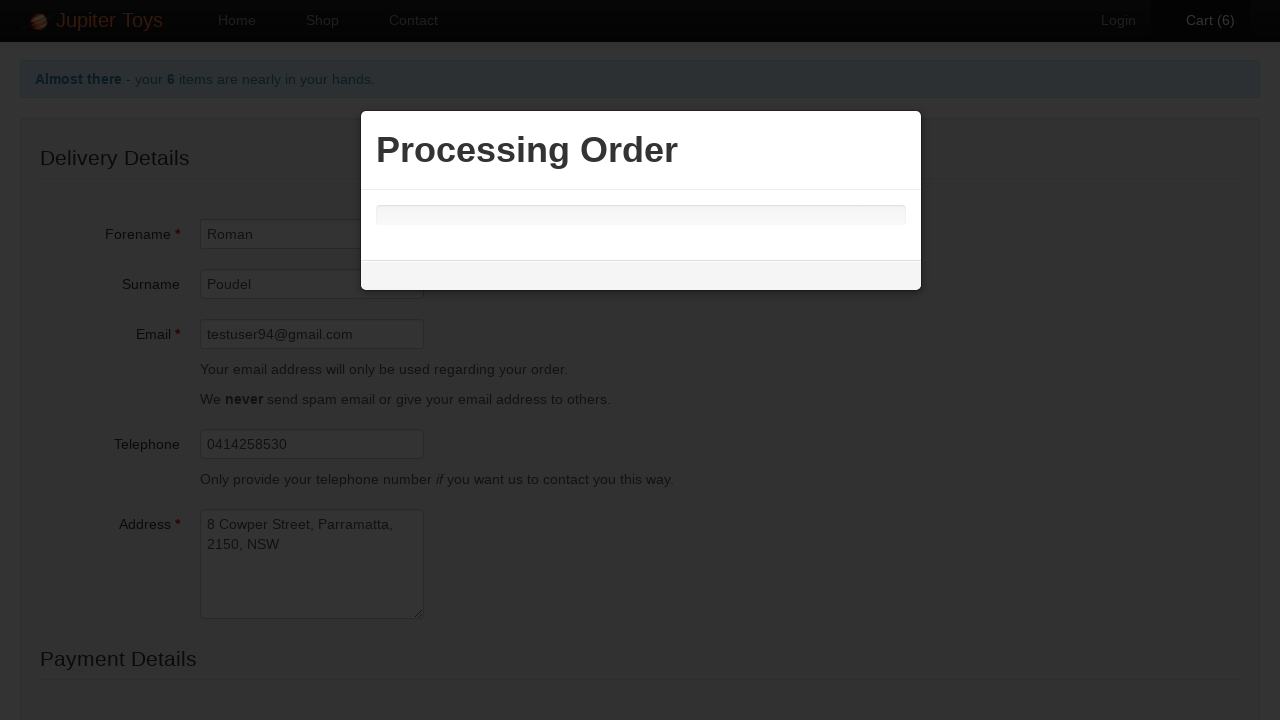

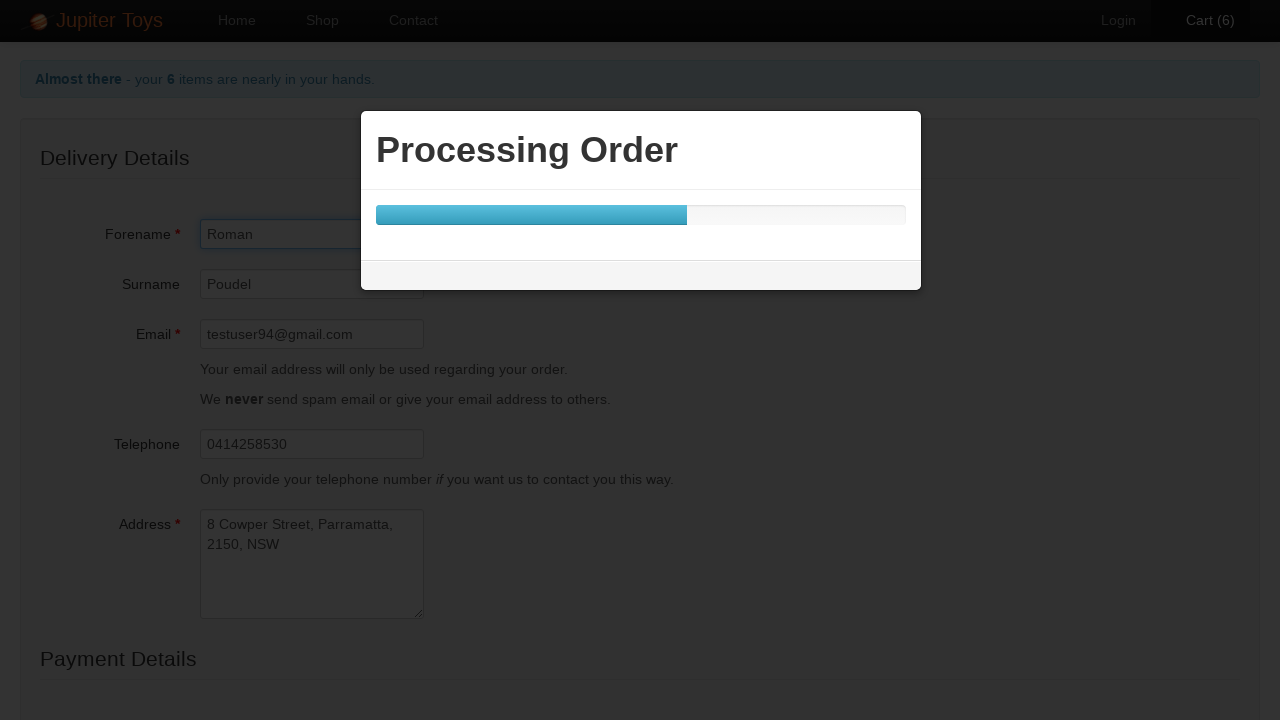